Navigates to a Madrid bus stop information page and waits for the bus arrival schedule table to load and display rows.

Starting URL: https://busmadrid.welbits.com/stop/3042

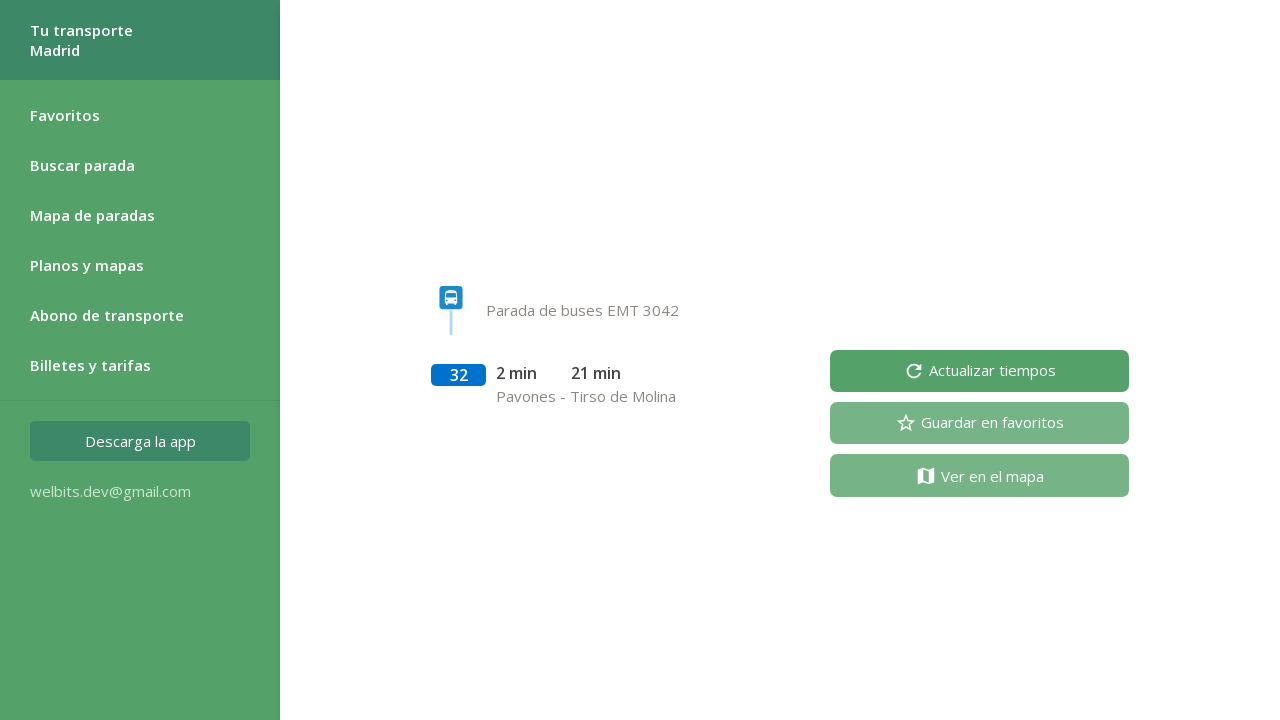

Navigated to Madrid bus stop 3042 information page
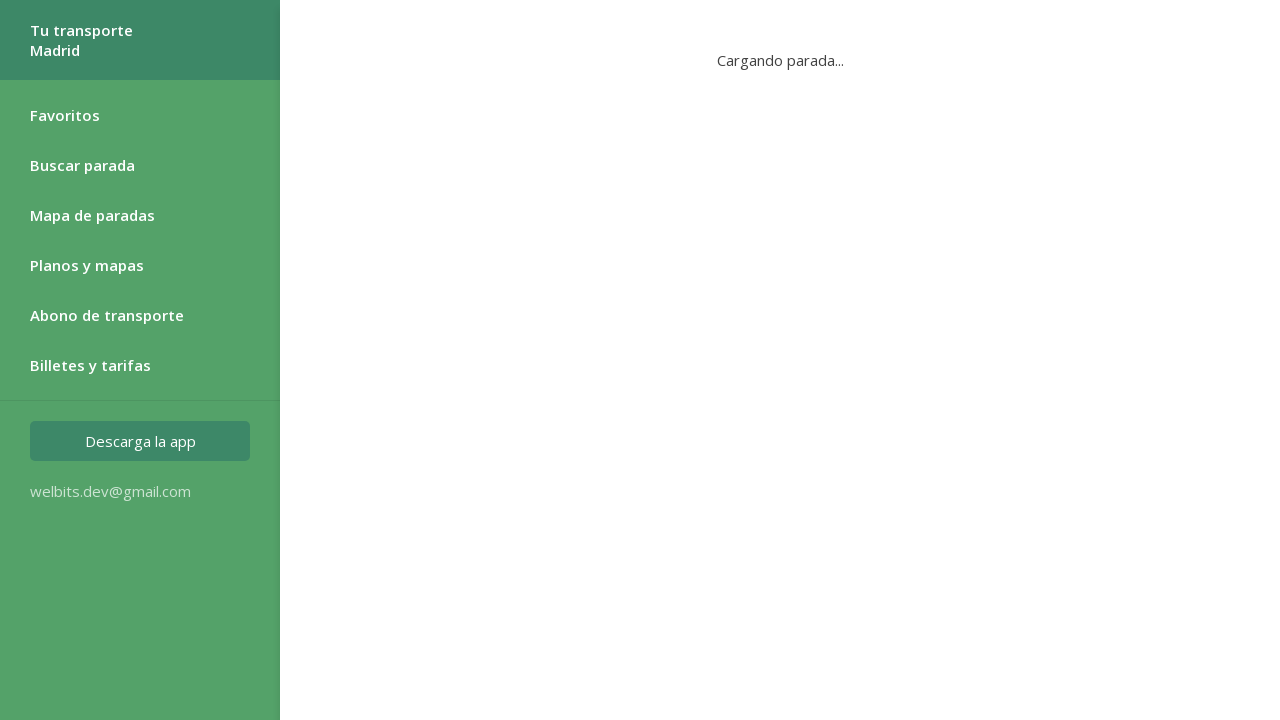

Bus arrival schedule table rows became visible
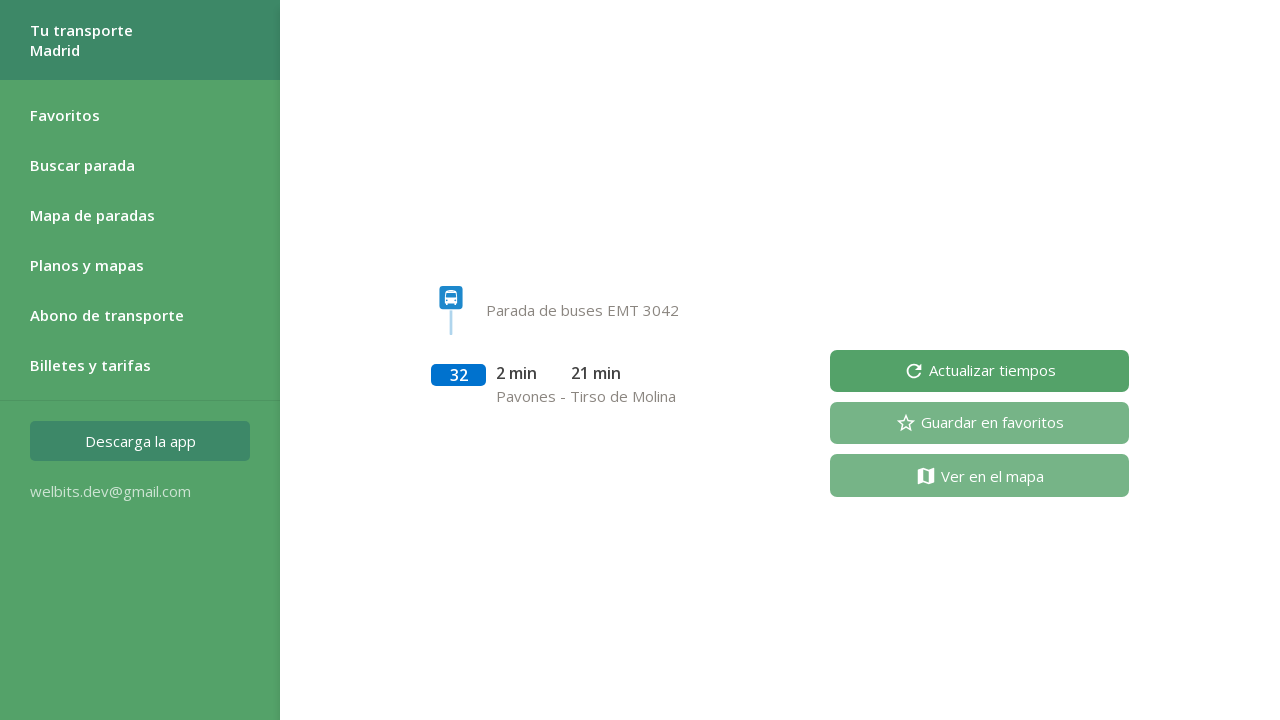

Located bus schedule table rows
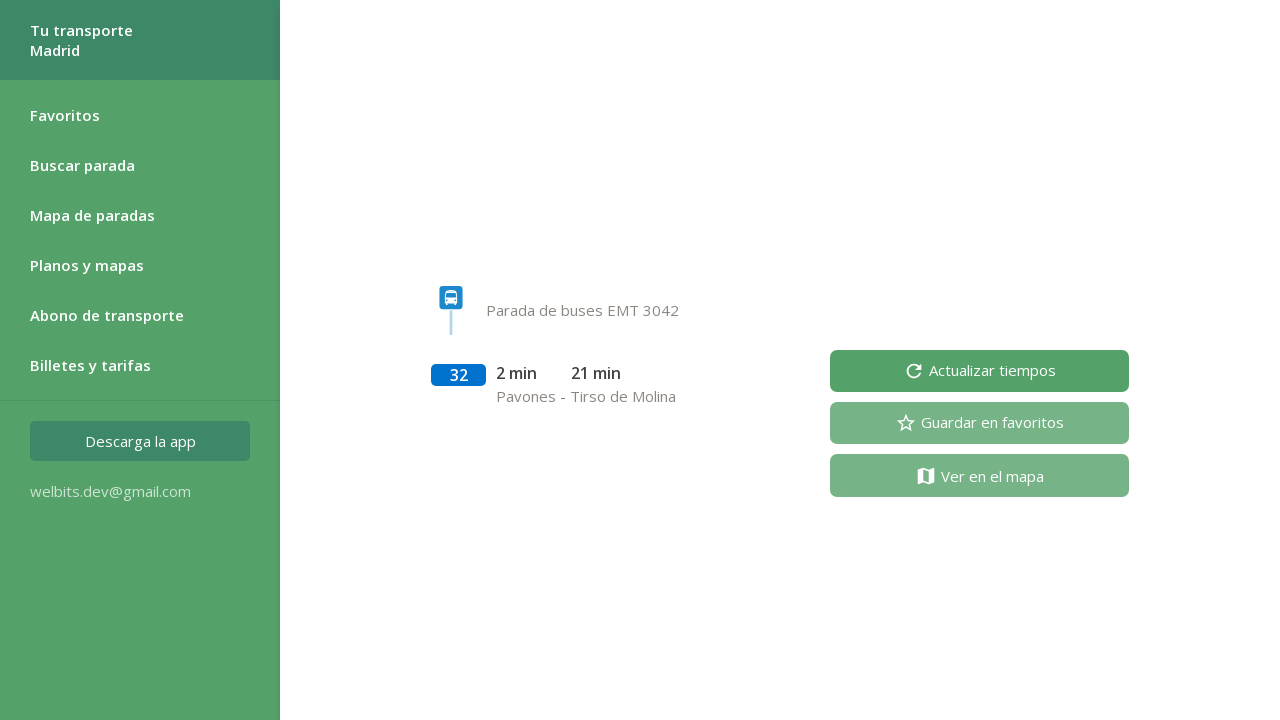

First row in bus schedule table is visible
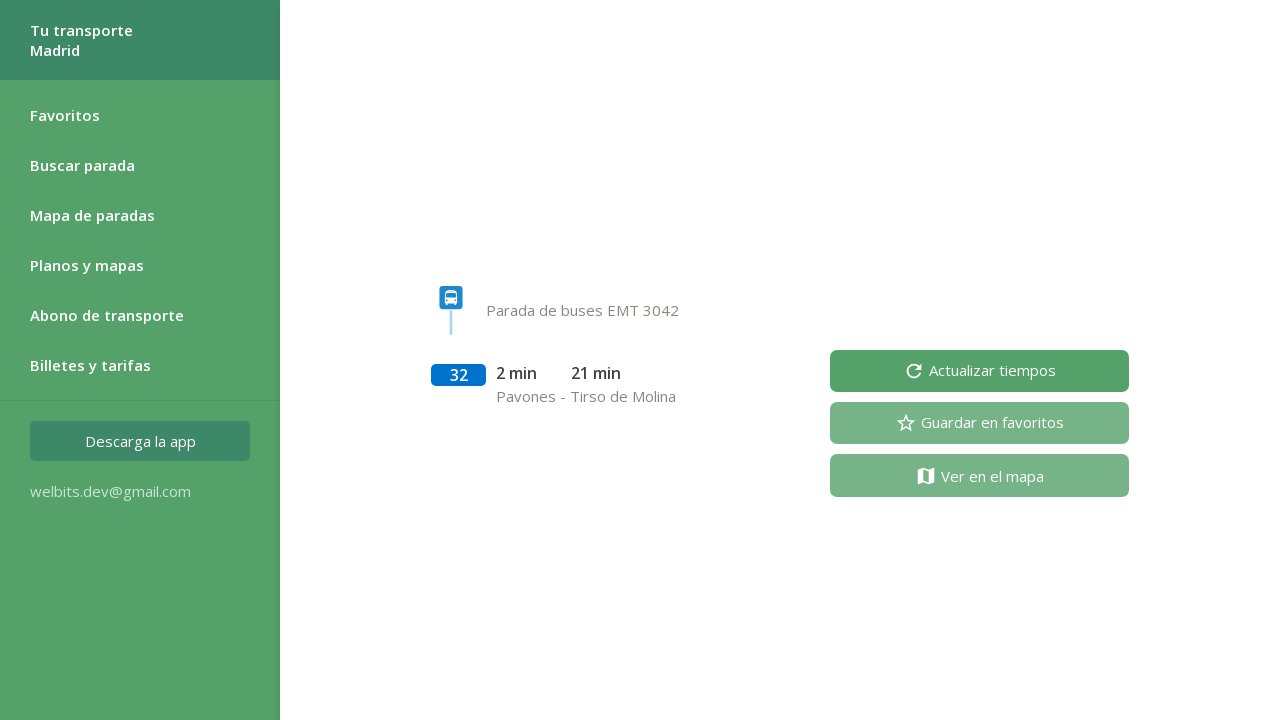

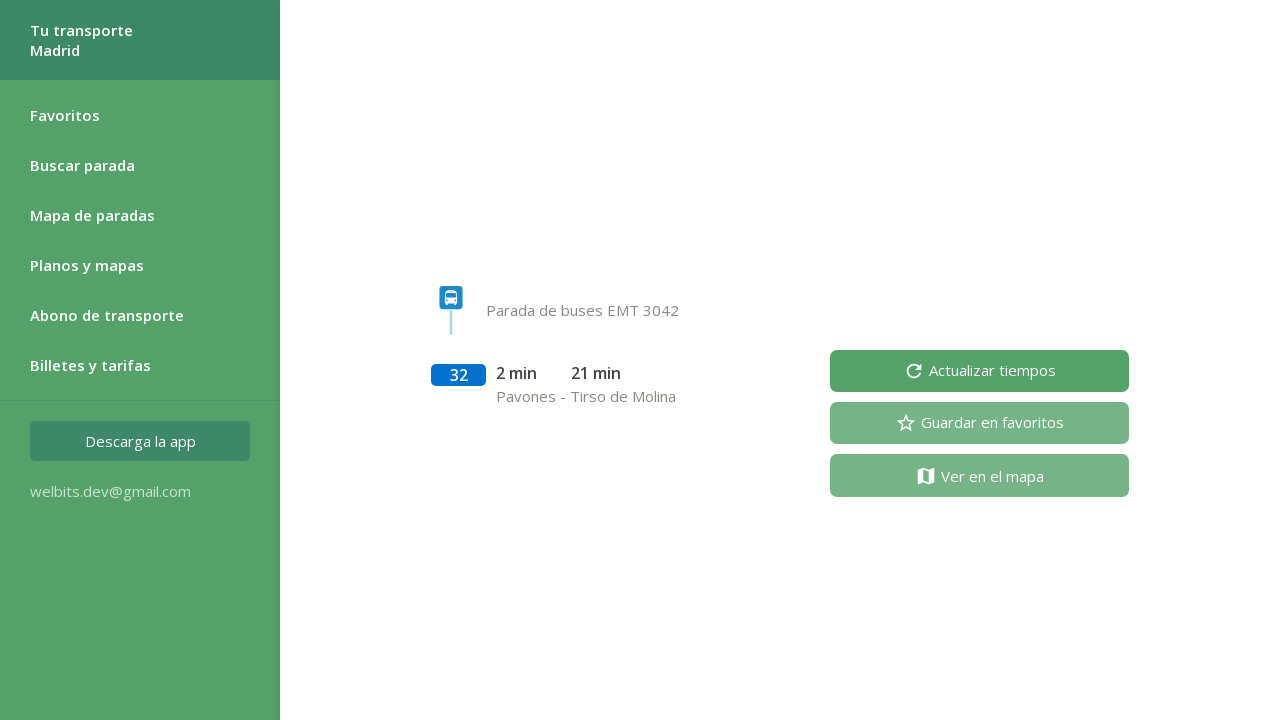